Navigates to Customer Login and verifies Albus Dumbledore option in dropdown

Starting URL: https://www.globalsqa.com/angularJs-protractor/BankingProject/#/login

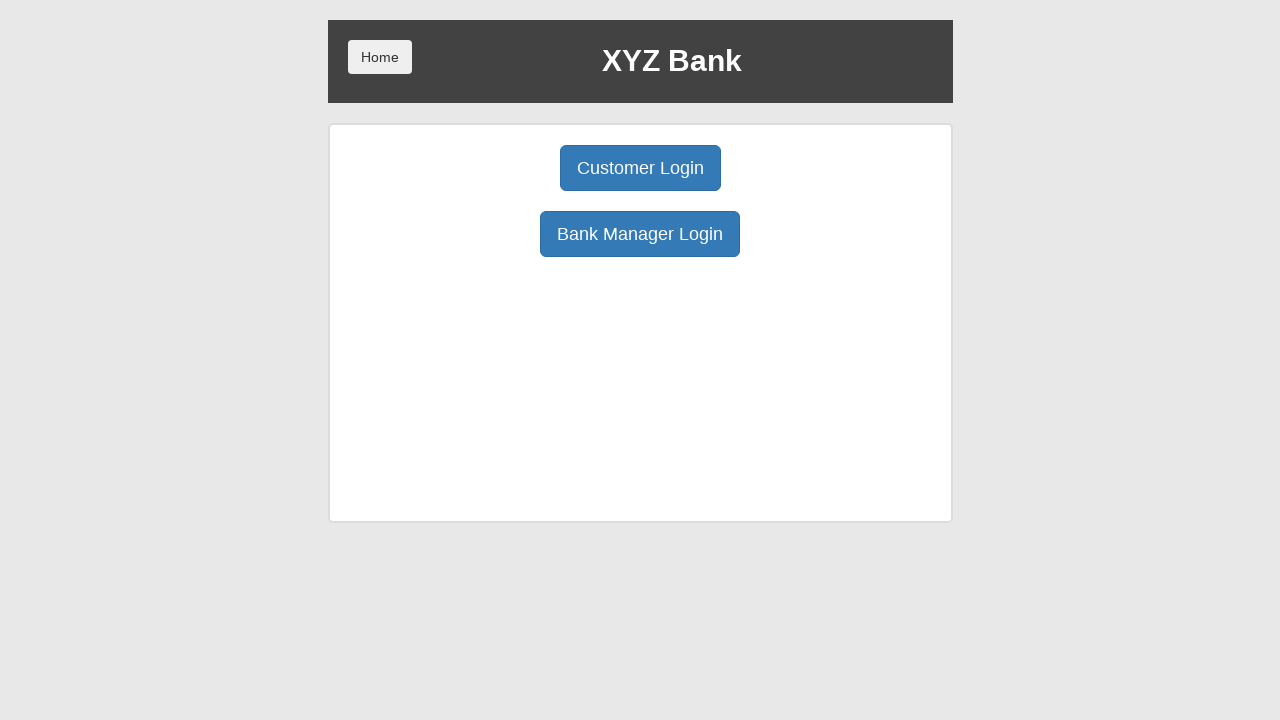

Clicked Customer Login button at (640, 168) on xpath=/html/body/div/div/div[2]/div/div[1]/div[1]/button
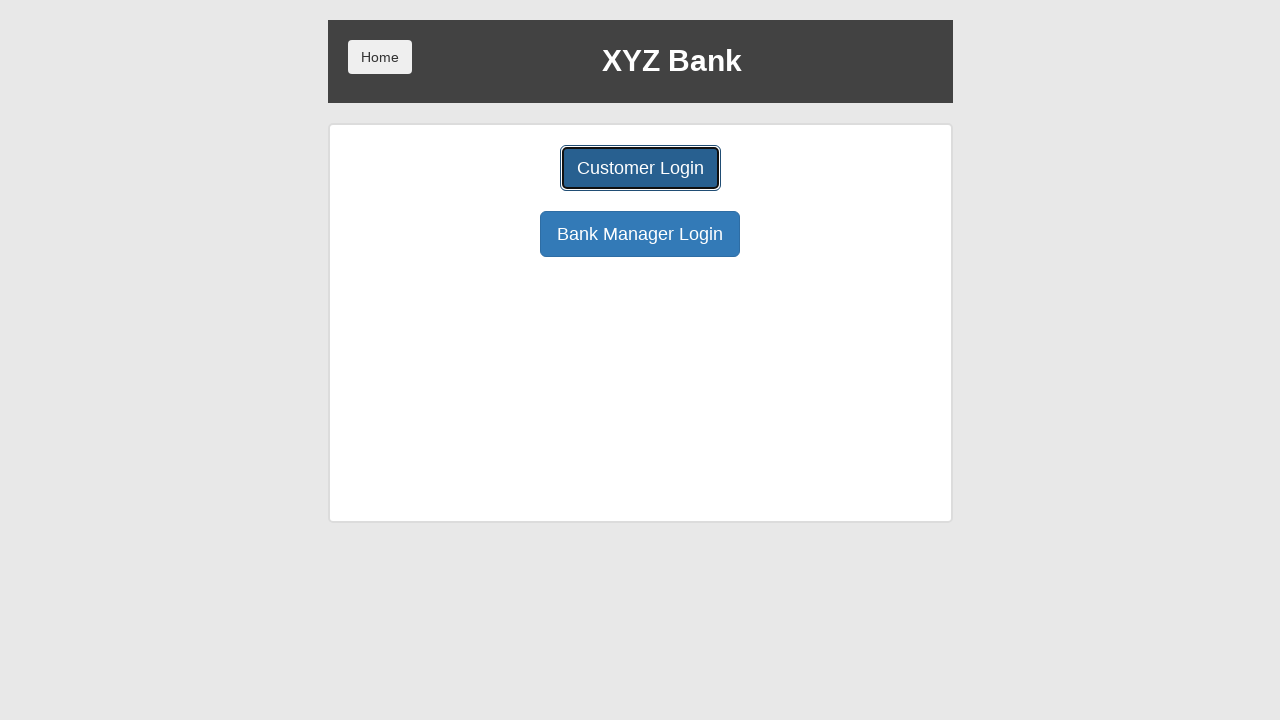

Retrieved text content from Albus Dumbledore option in dropdown
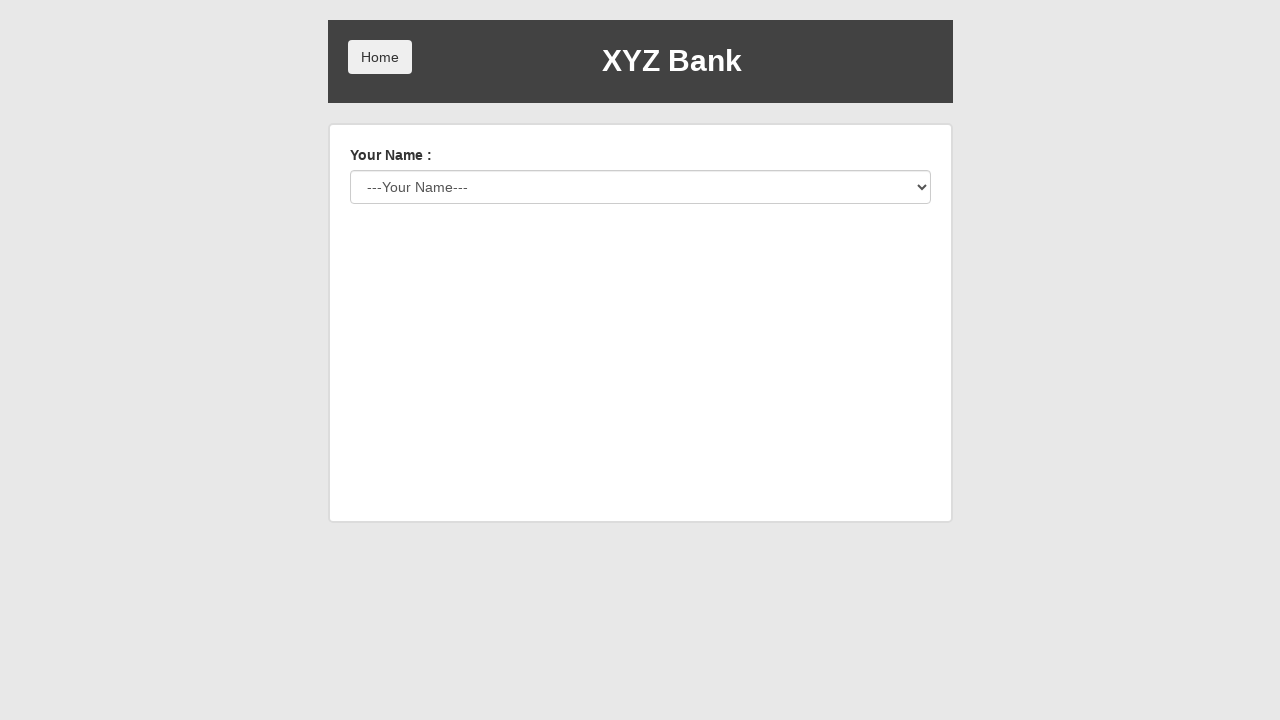

Verified that dropdown option 5 contains 'Albus Dumbledore'
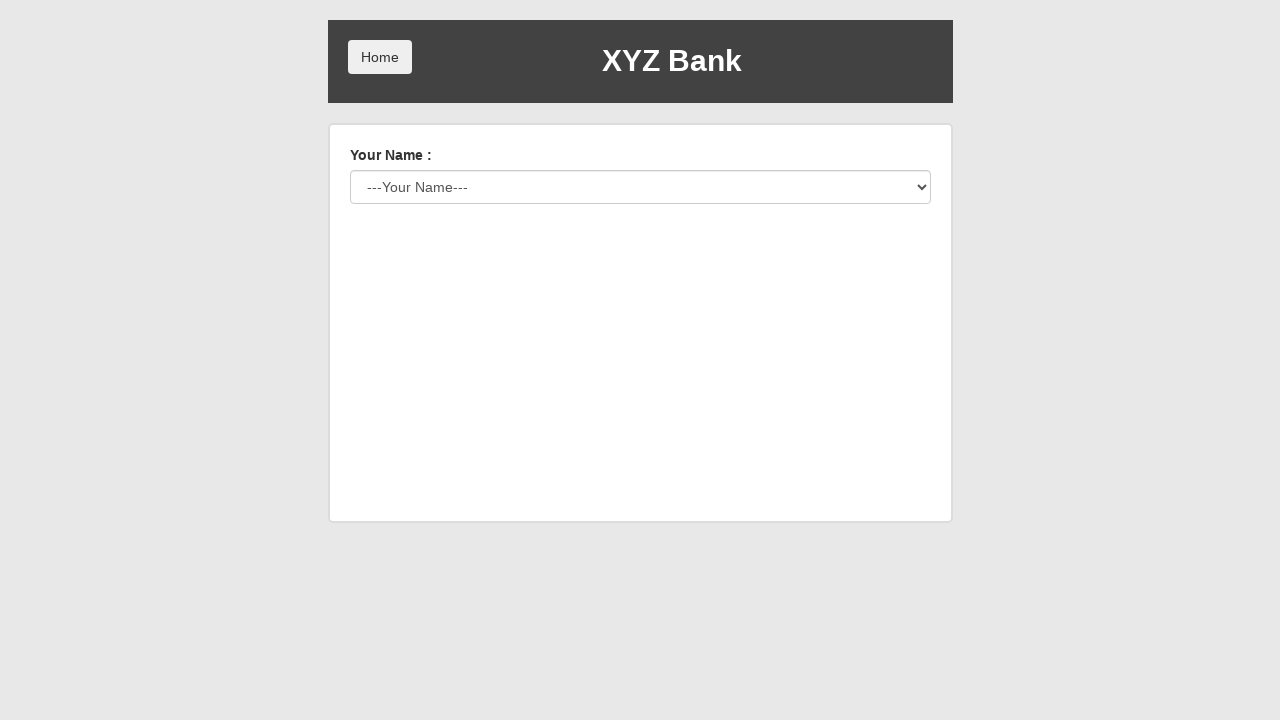

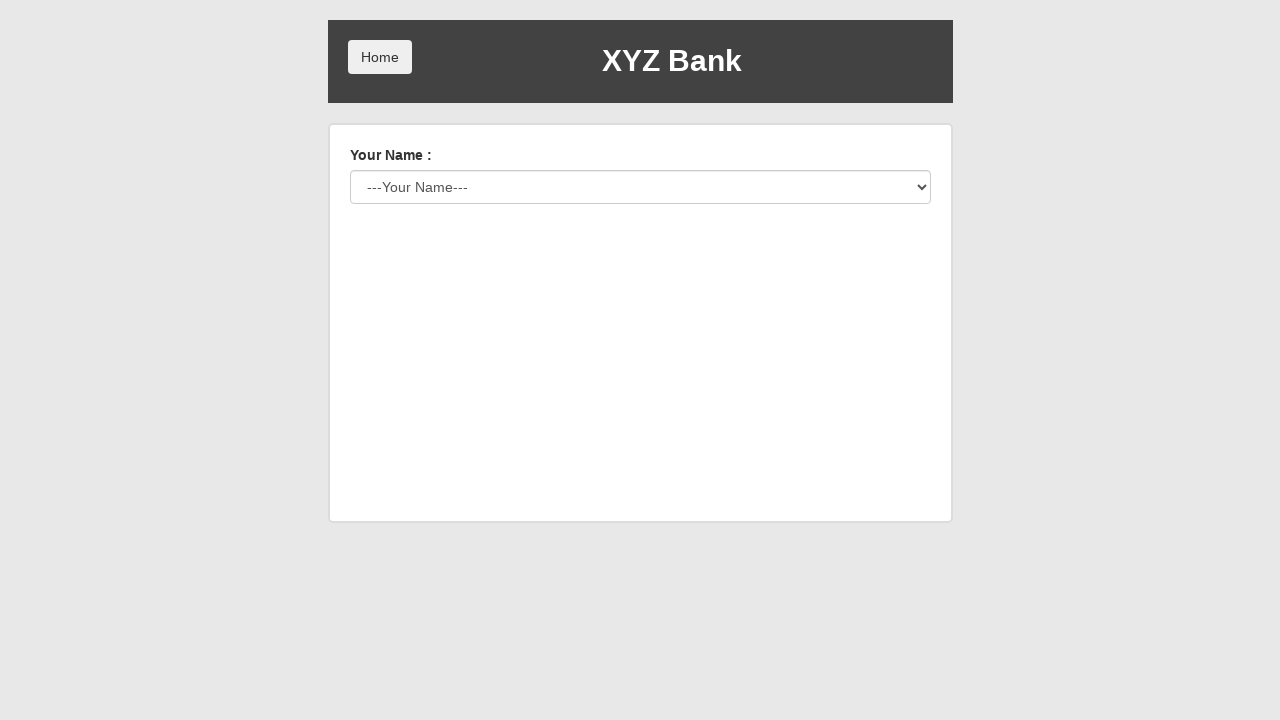